Tests new browser window functionality by clicking a button that opens a new window, switching to it, and verifying the URL contains the expected path.

Starting URL: https://demoqa.com/browser-windows

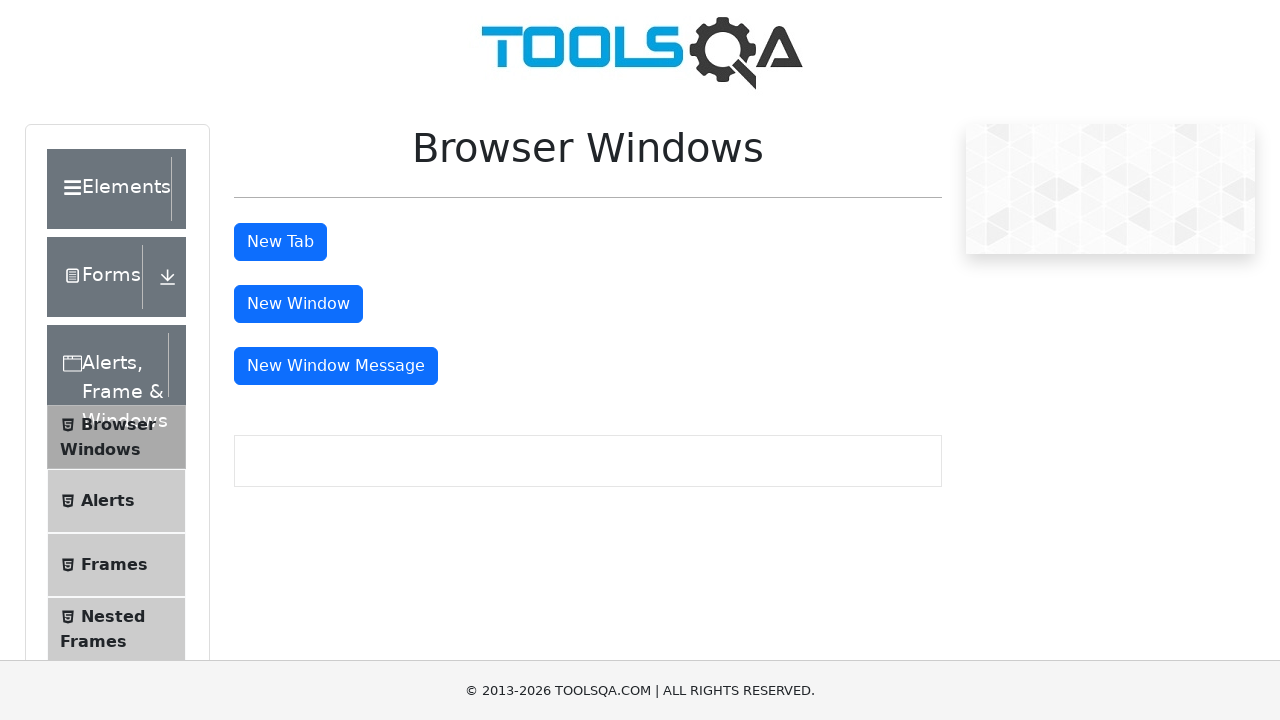

Clicked the 'New Window' button at (298, 304) on xpath=//button[@id='windowButton']
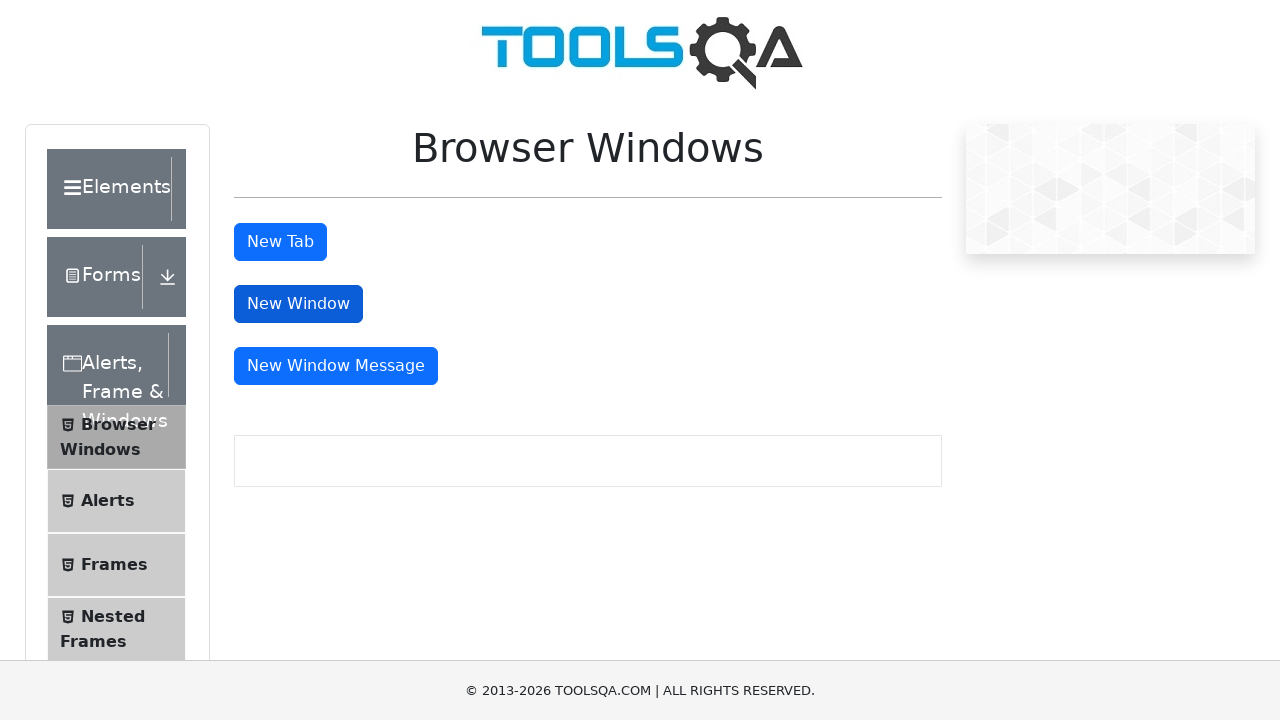

New window opened and intercepted at (298, 304) on xpath=//button[@id='windowButton']
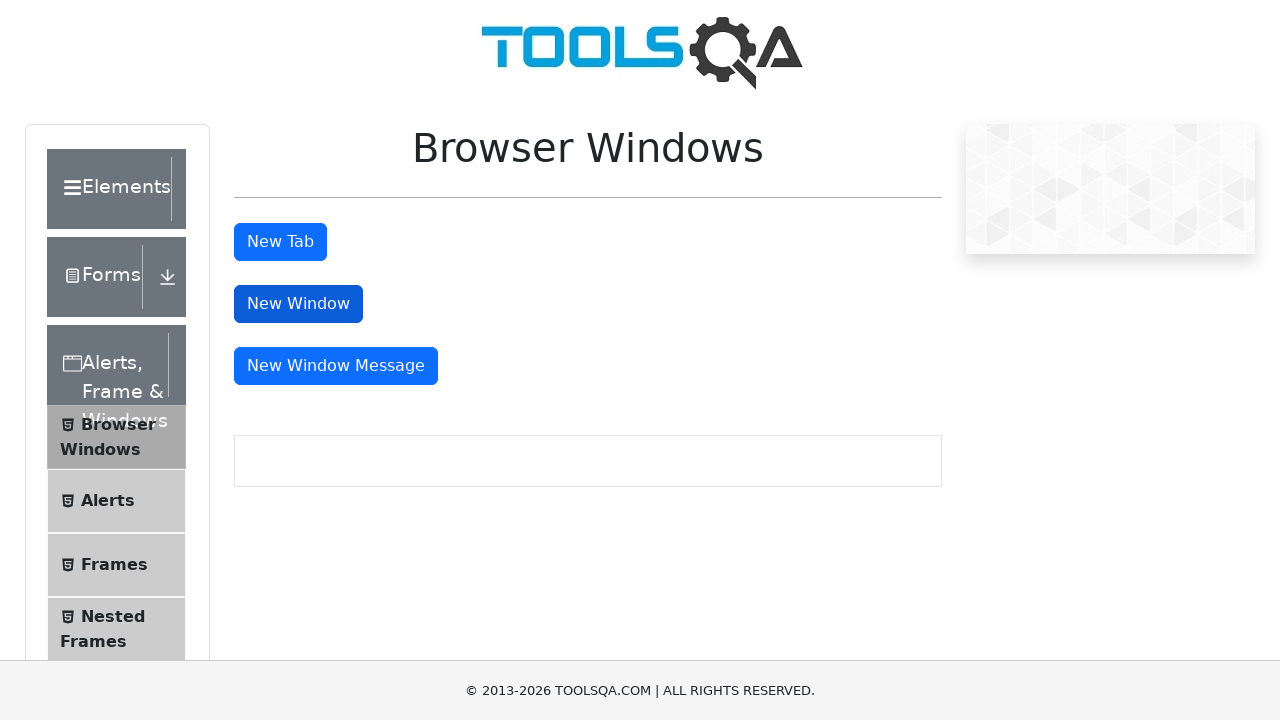

Captured reference to new window
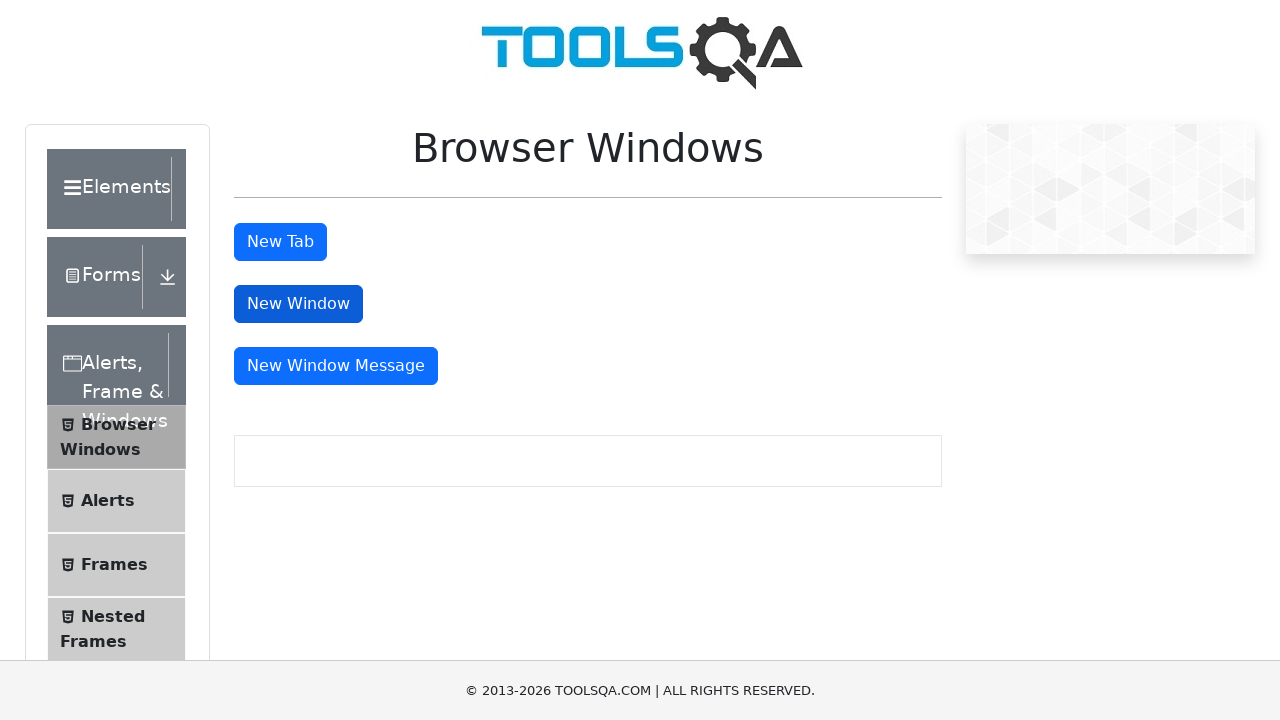

New window page loaded completely
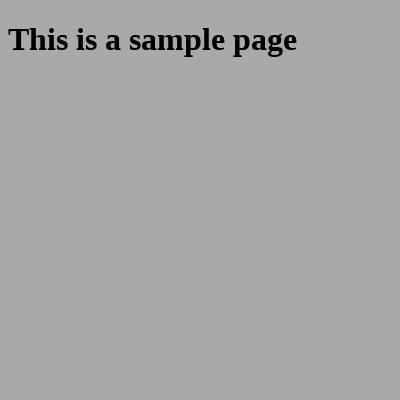

Retrieved URL from new window: https://demoqa.com/sample
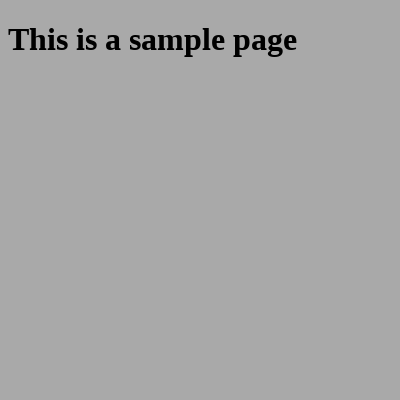

Verified new window URL contains expected path 'https://demoqa.com/sample'
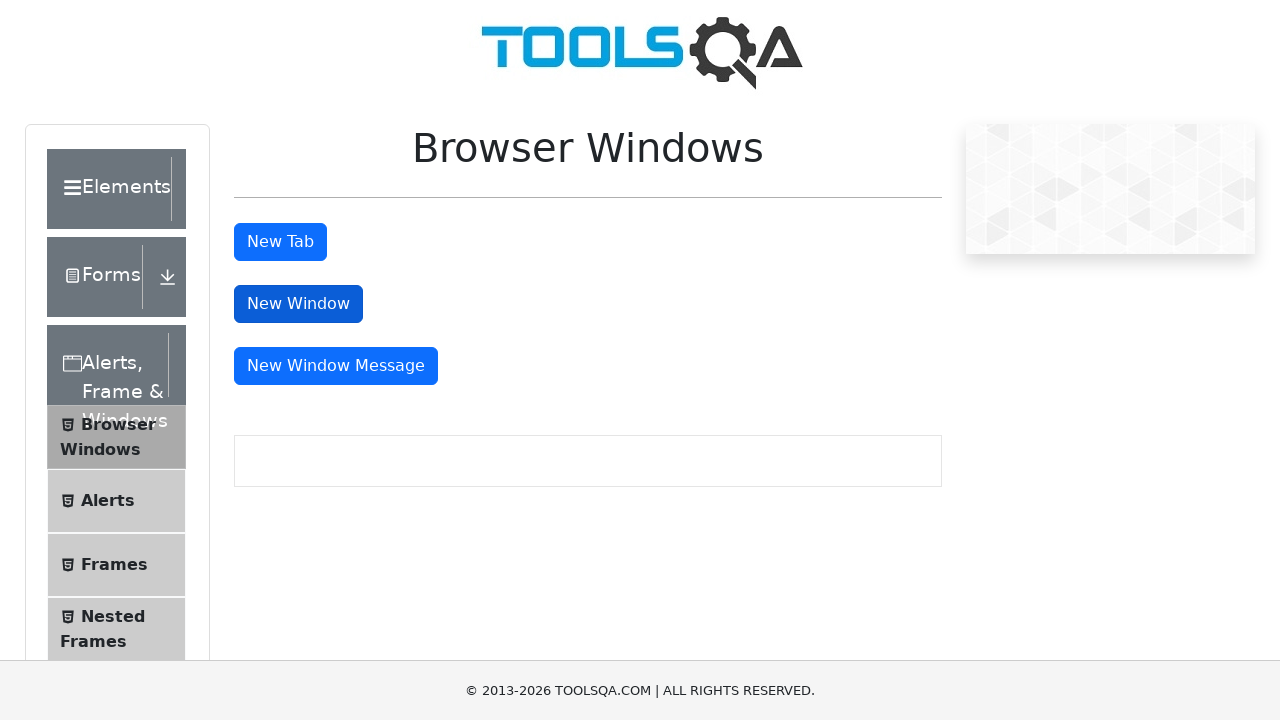

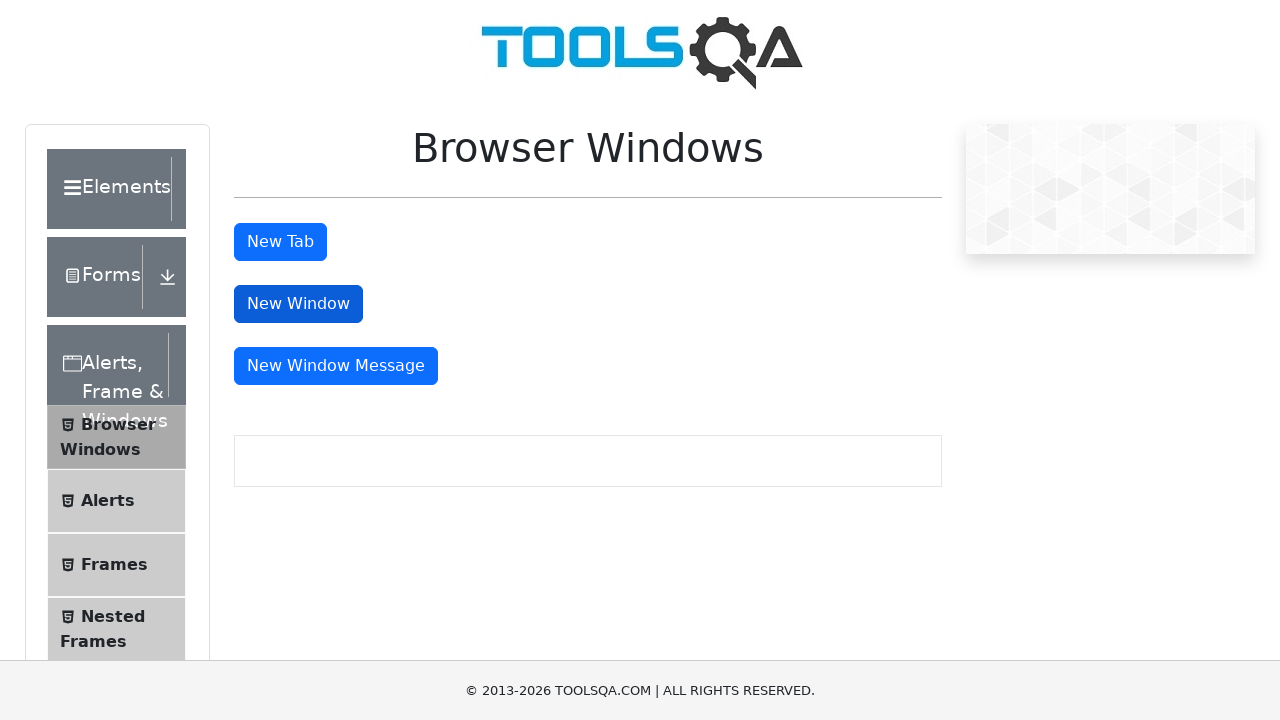